Tests navigating through all filter options (Active, Completed, All)

Starting URL: https://demo.playwright.dev/todomvc

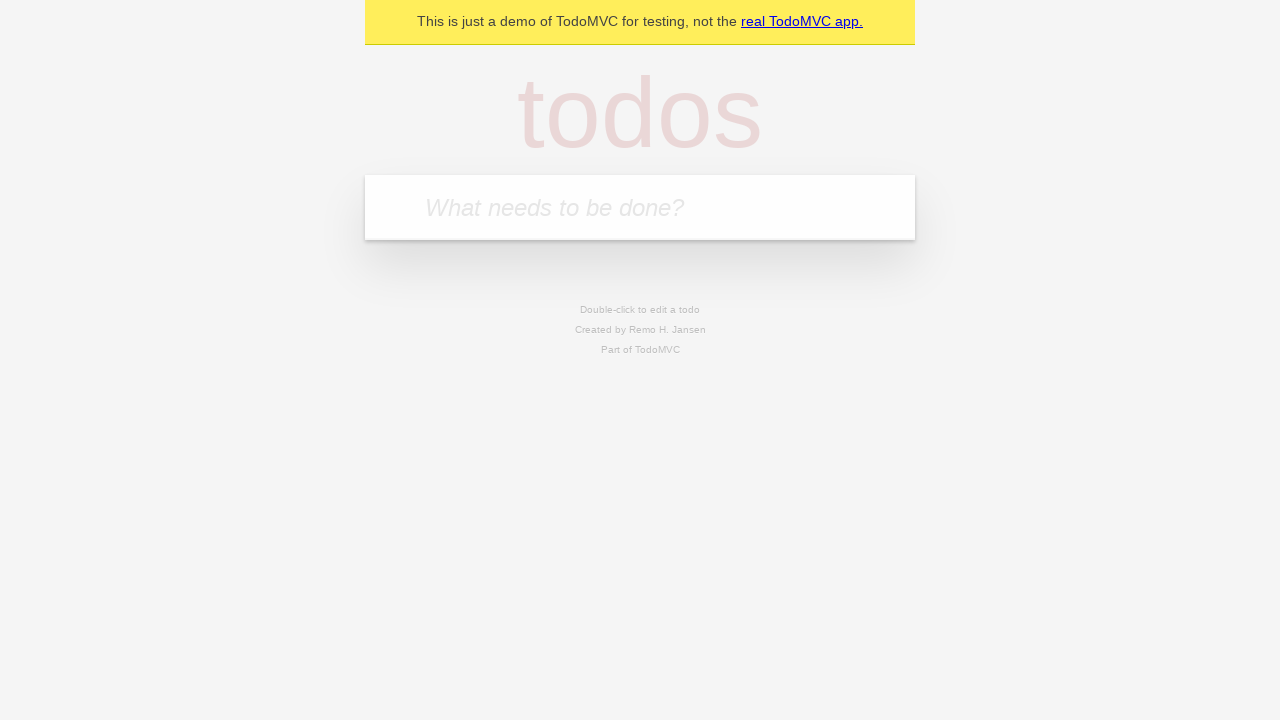

Filled todo input with 'buy some cheese' on internal:attr=[placeholder="What needs to be done?"i]
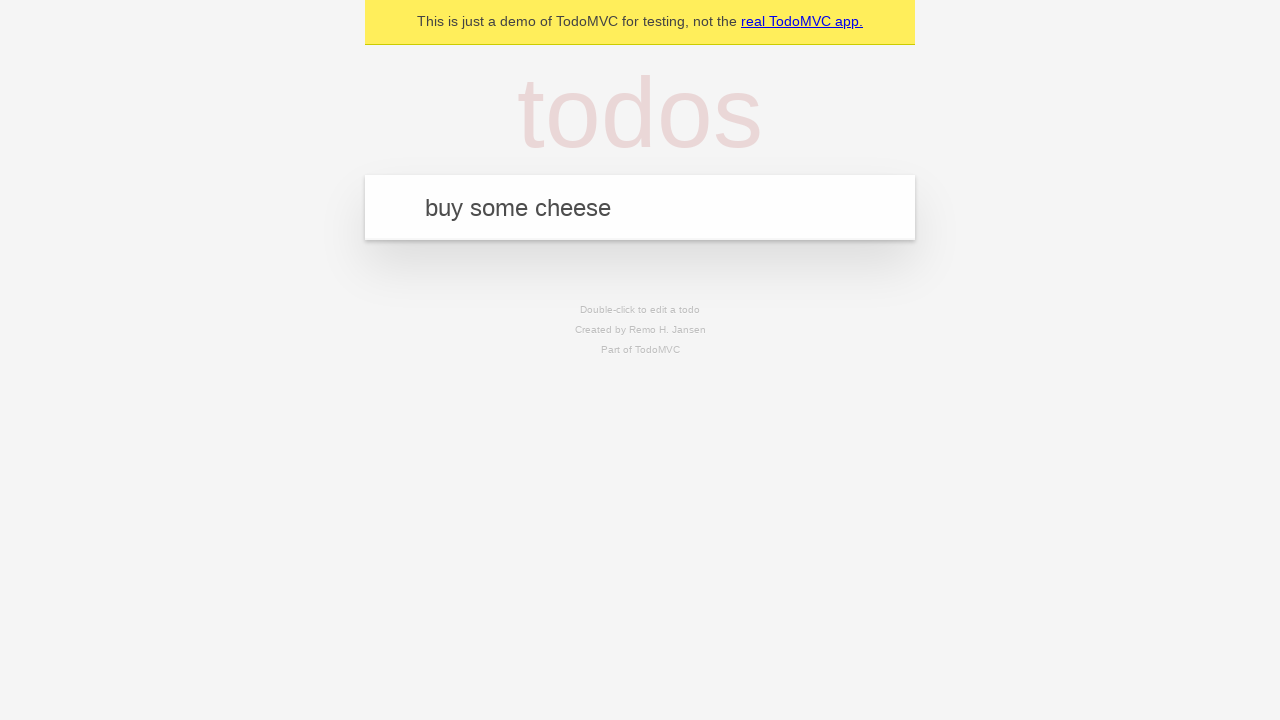

Pressed Enter to add first todo on internal:attr=[placeholder="What needs to be done?"i]
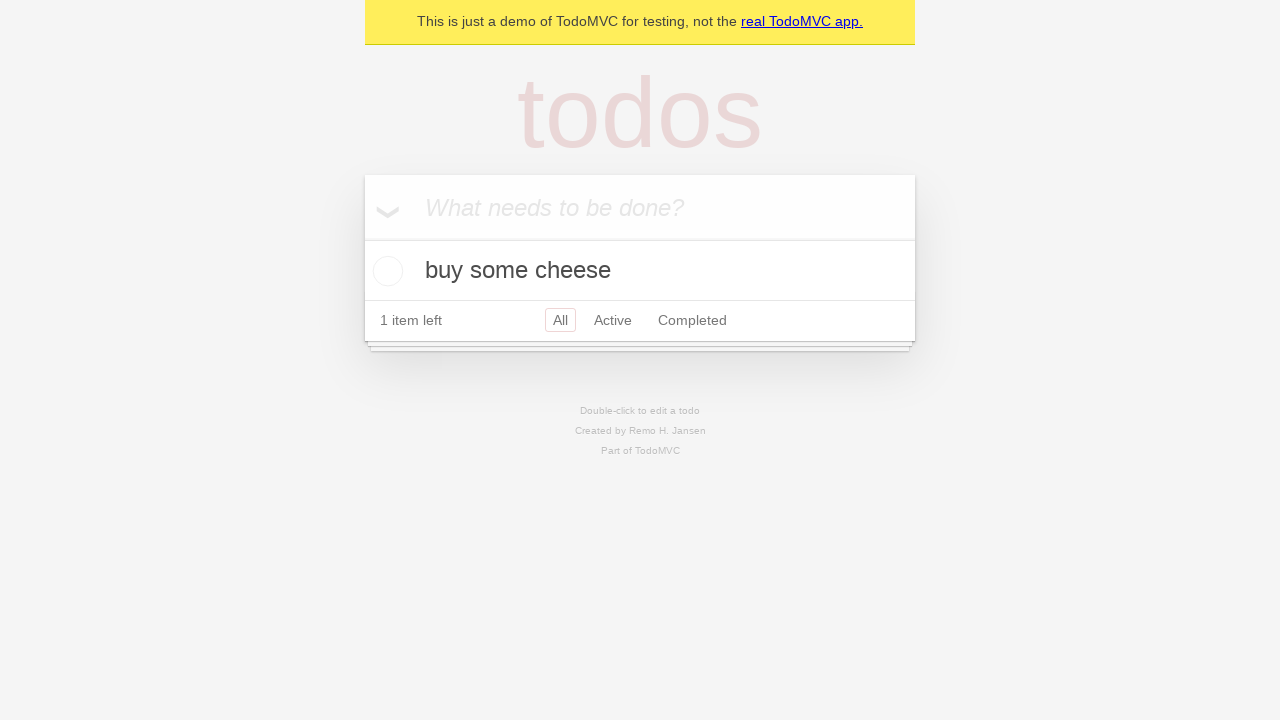

Filled todo input with 'feed the cat' on internal:attr=[placeholder="What needs to be done?"i]
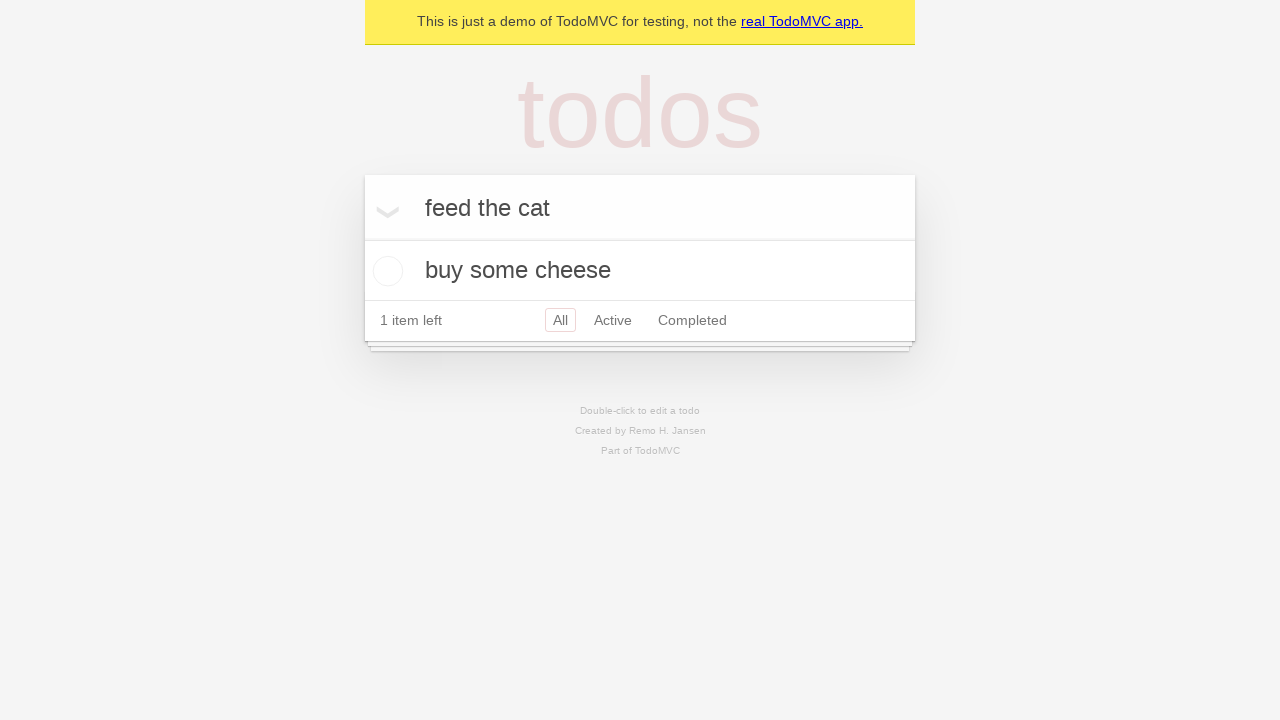

Pressed Enter to add second todo on internal:attr=[placeholder="What needs to be done?"i]
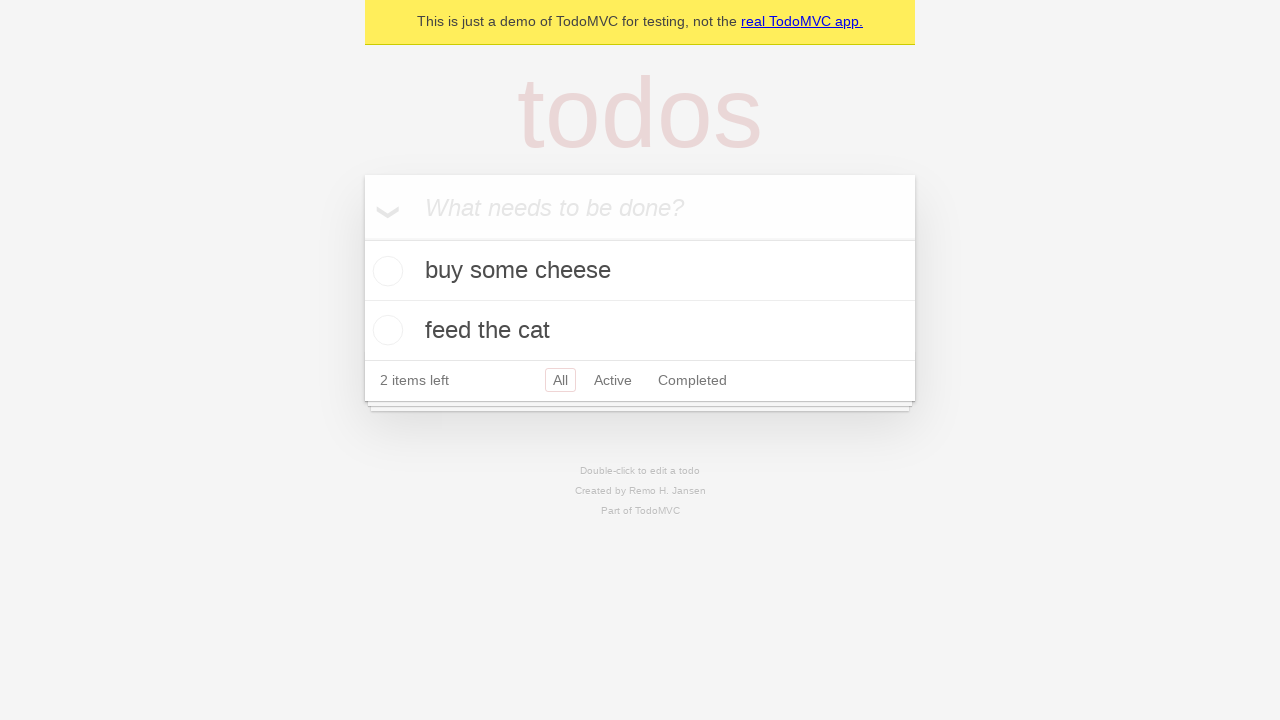

Filled todo input with 'book a doctors appointment' on internal:attr=[placeholder="What needs to be done?"i]
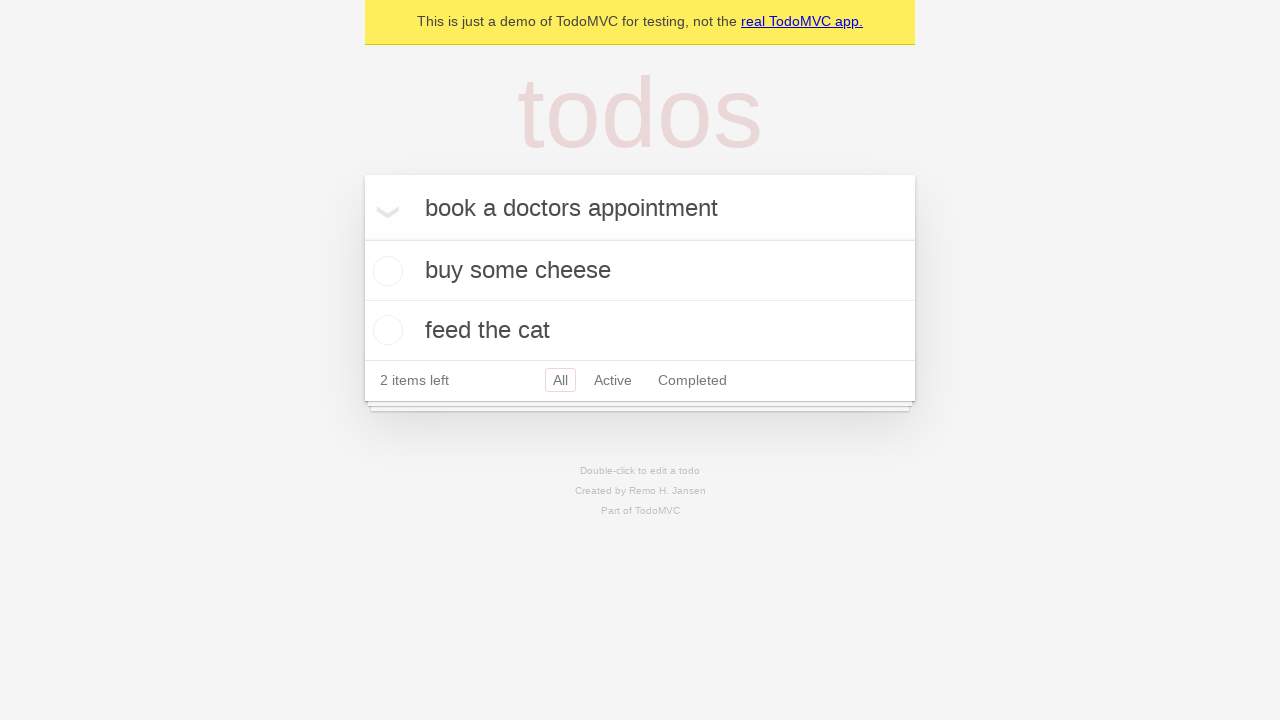

Pressed Enter to add third todo on internal:attr=[placeholder="What needs to be done?"i]
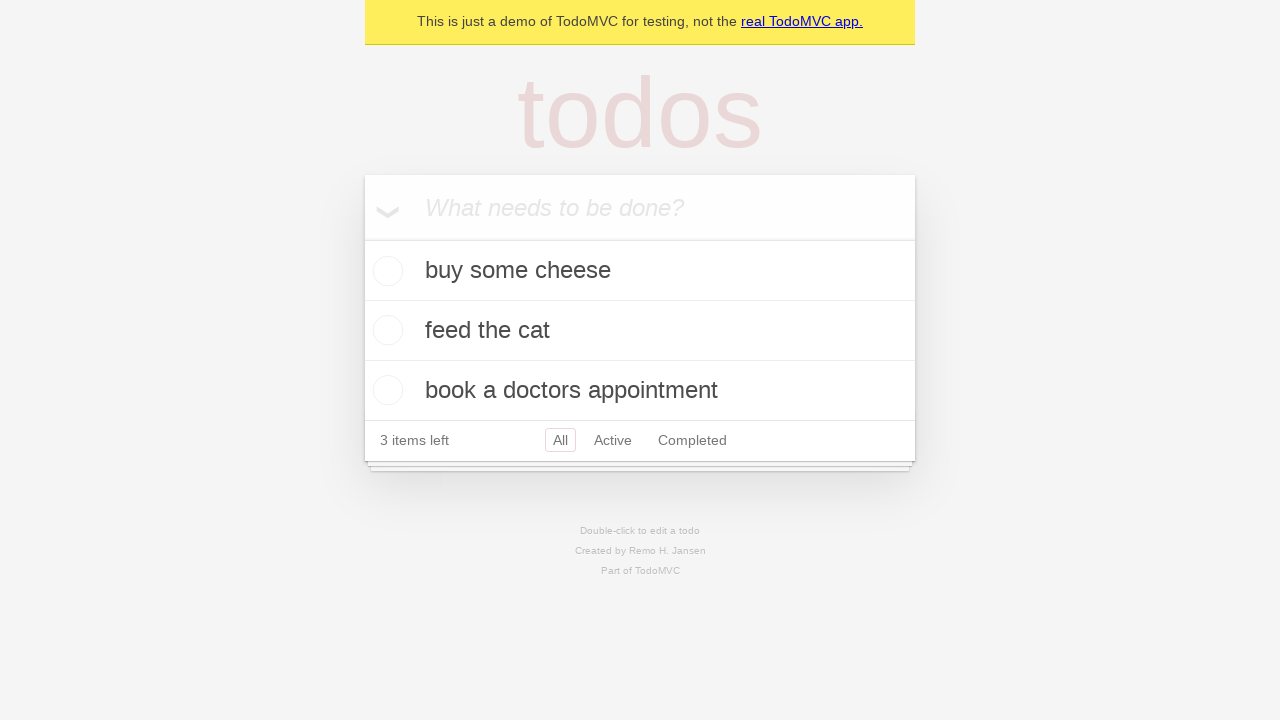

Checked the second todo item at (385, 330) on internal:testid=[data-testid="todo-item"s] >> nth=1 >> internal:role=checkbox
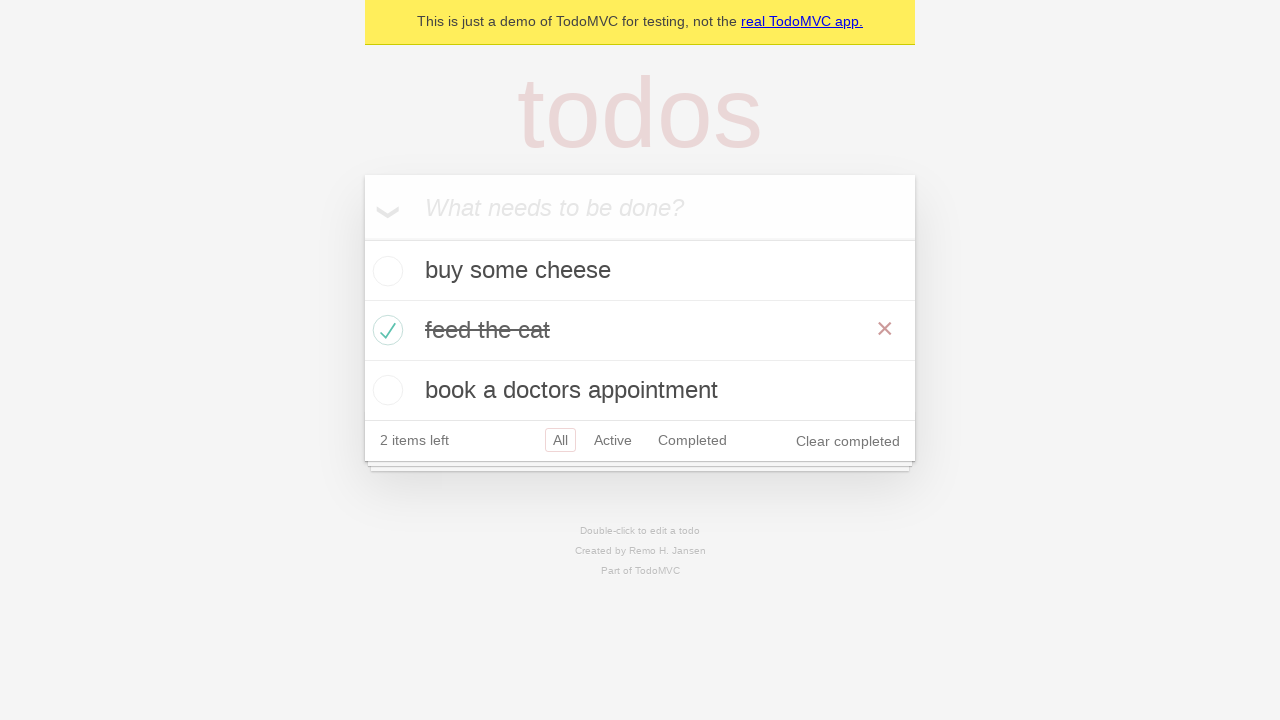

Clicked Active filter to display active todos at (613, 440) on internal:role=link[name="Active"i]
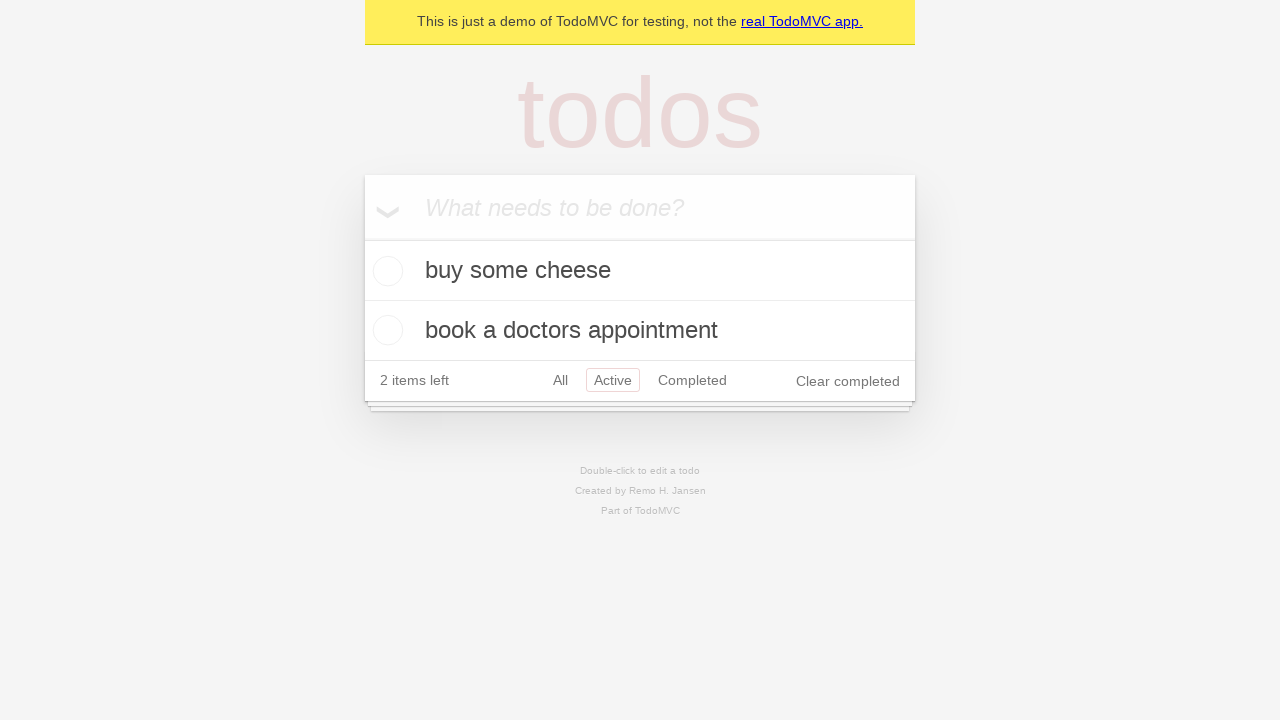

Clicked Completed filter to display completed todos at (692, 380) on internal:role=link[name="Completed"i]
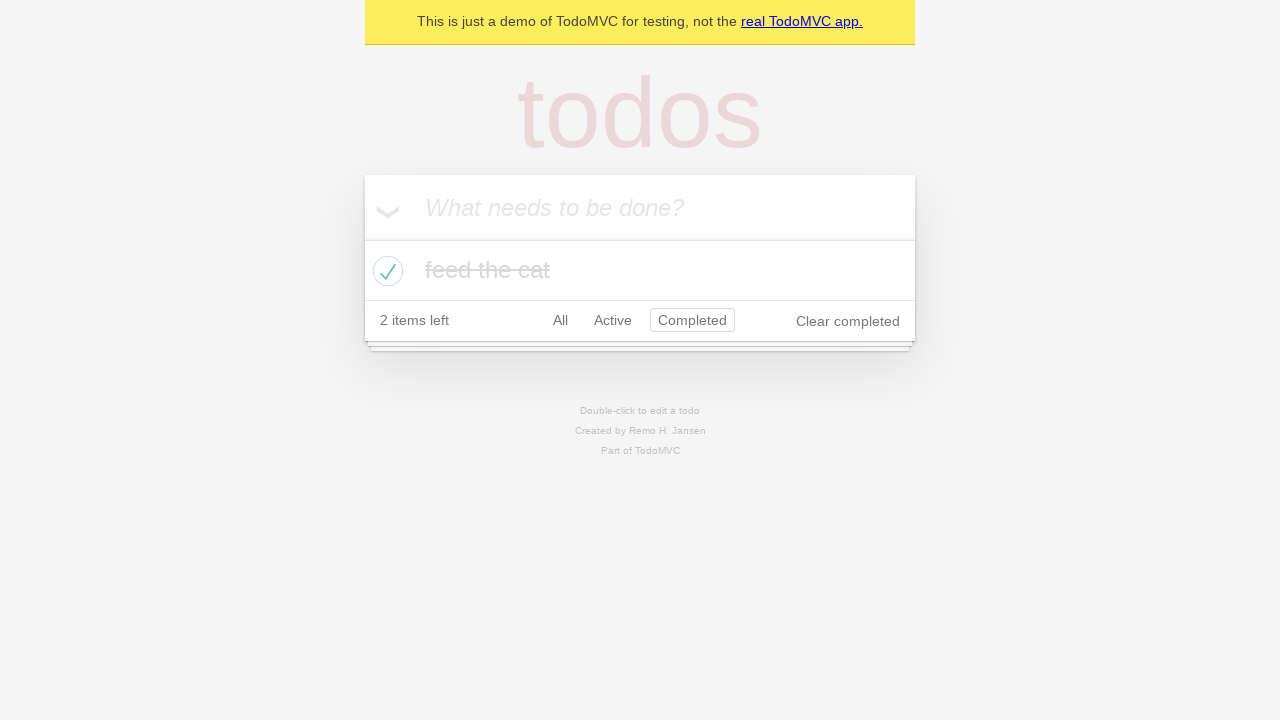

Clicked All filter to display all todos at (560, 320) on internal:role=link[name="All"i]
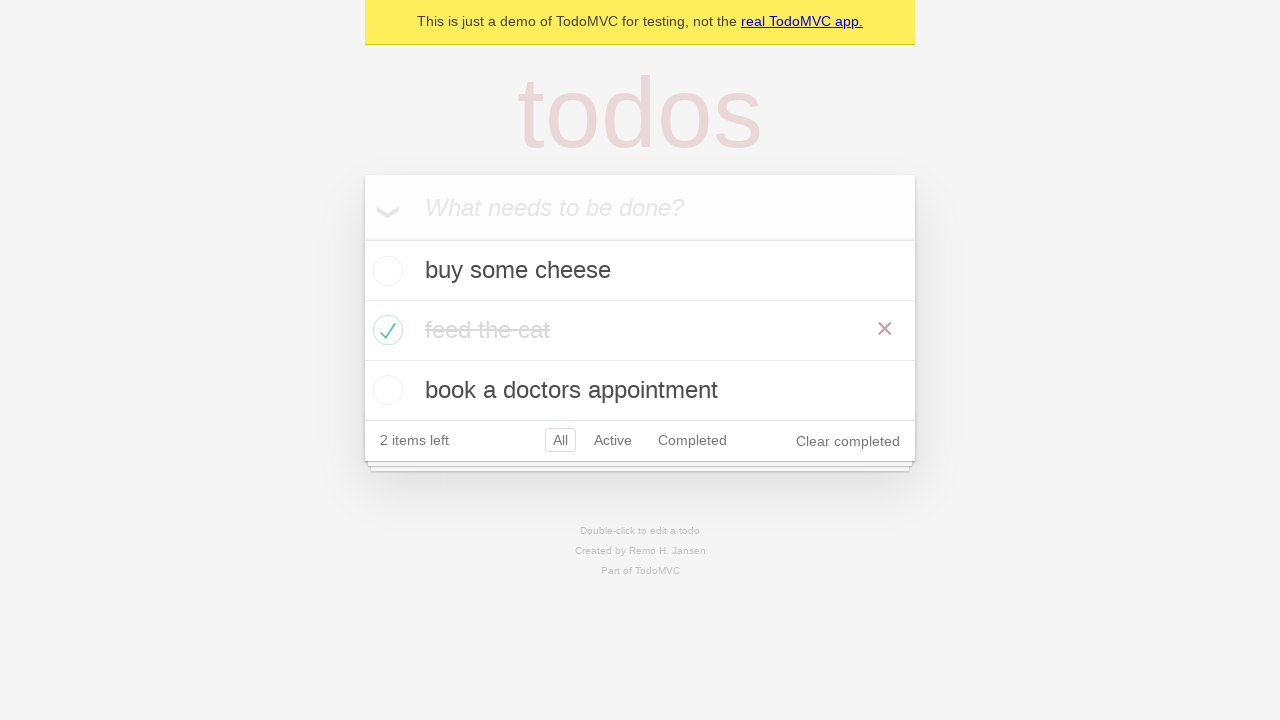

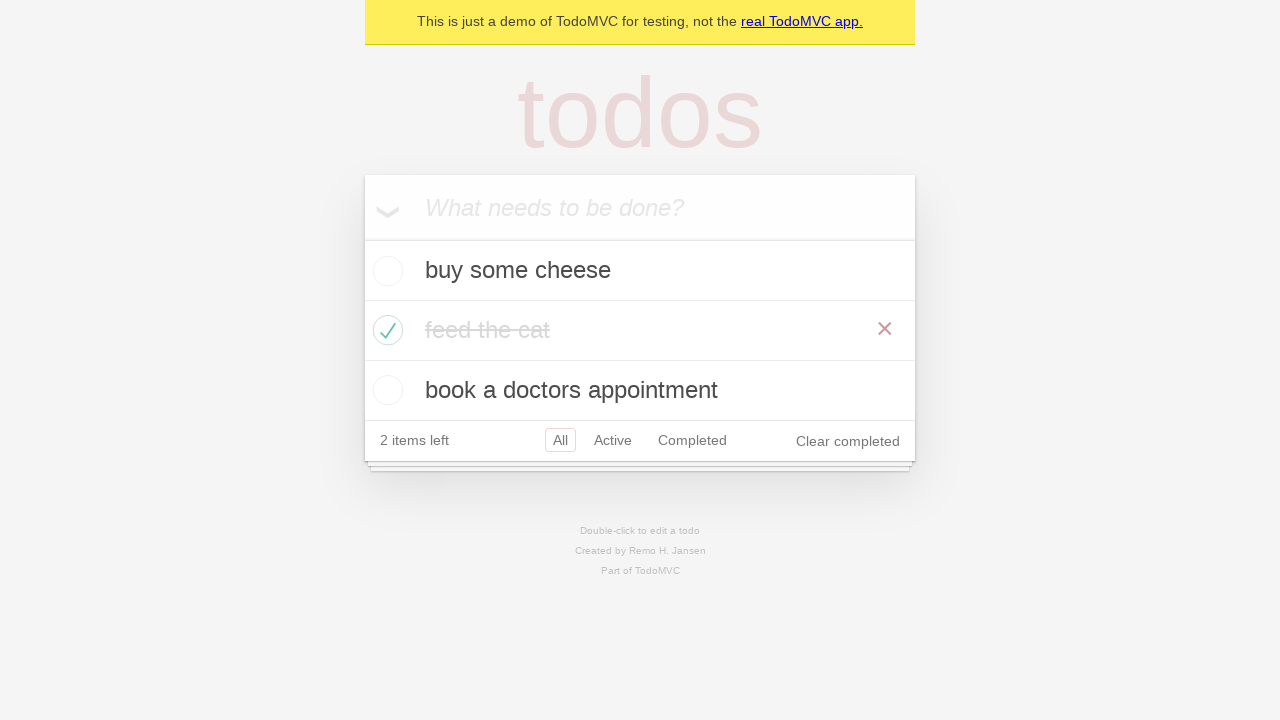